Tests a student registration form by filling out all fields including personal information, date of birth, subjects, hobbies, uploading a picture, and selecting state/city, then verifying the submission confirmation

Starting URL: https://demoqa.com/automation-practice-form

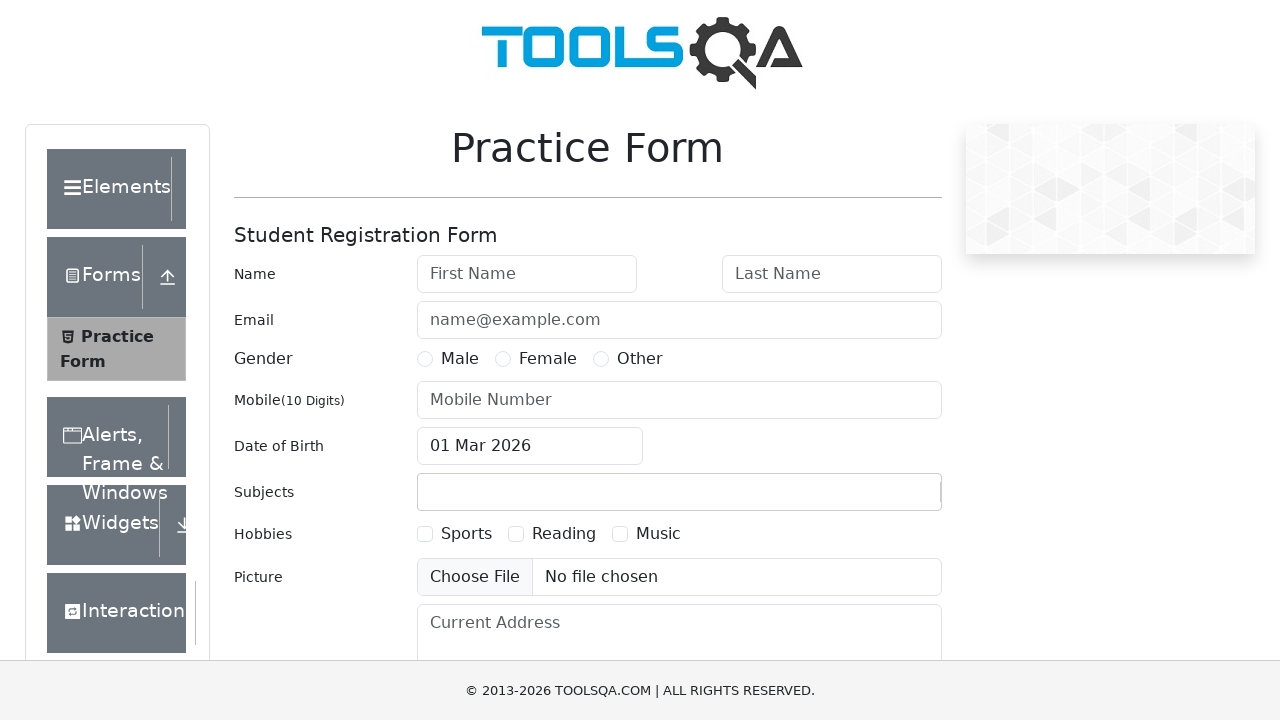

Waited for practice form wrapper to load
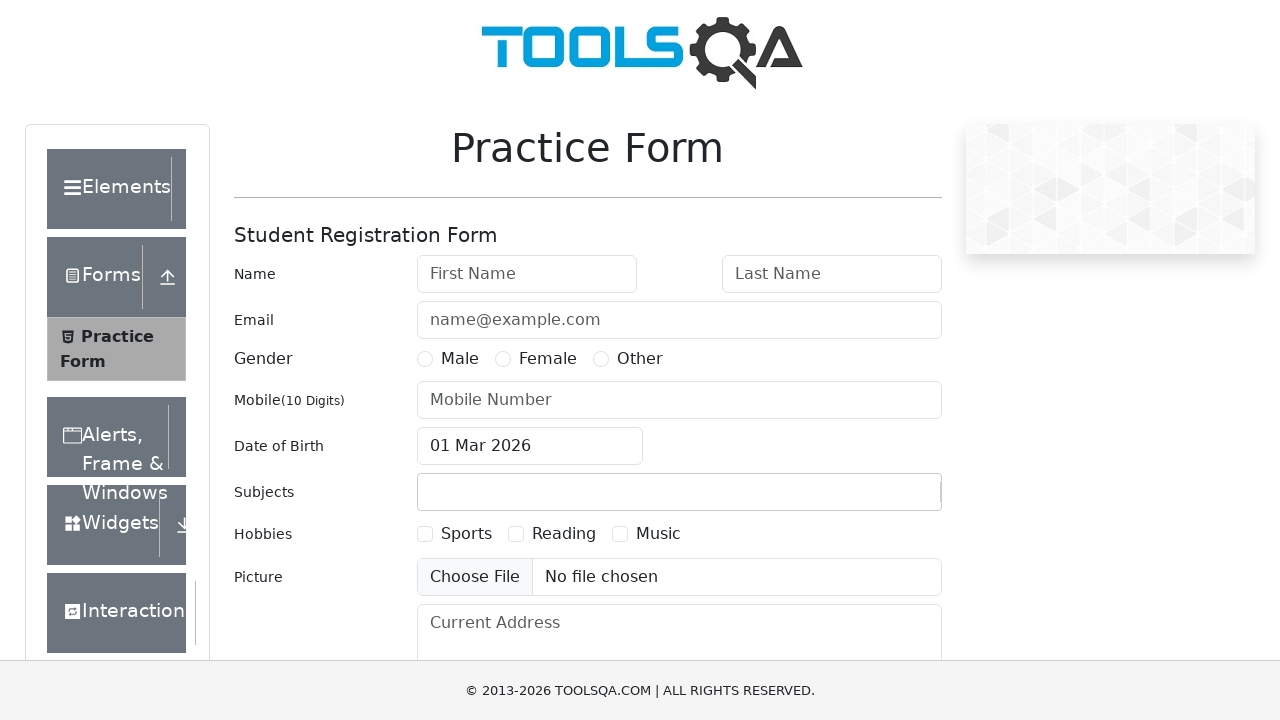

Filled first name field with 'Danny' on #firstName
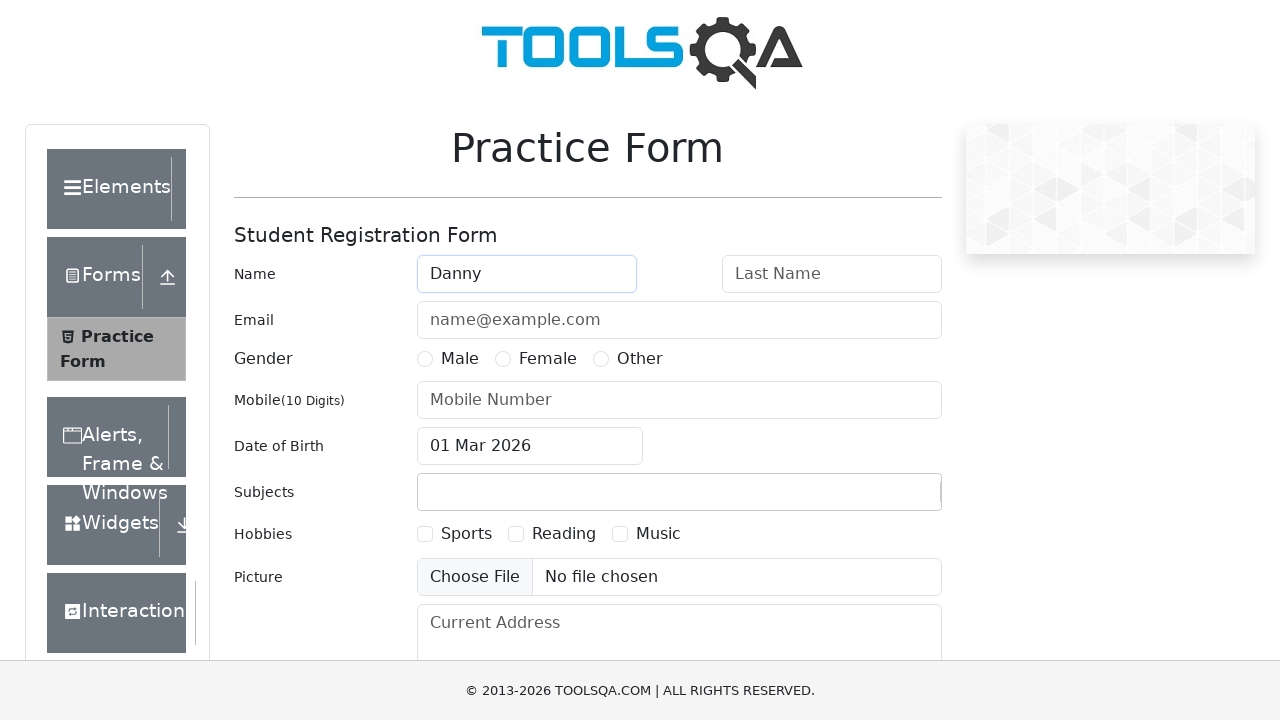

Filled last name field with 'Dan' on #lastName
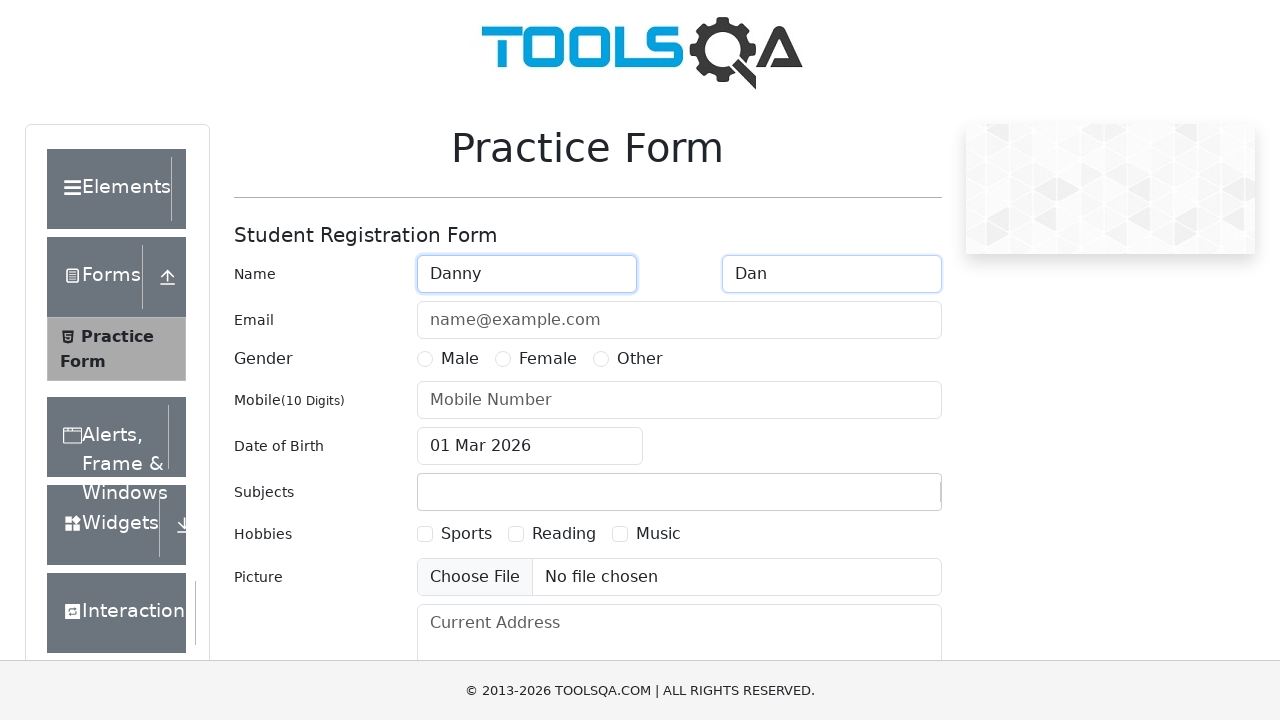

Filled email field with 'Danny@mail.ru' on #userEmail
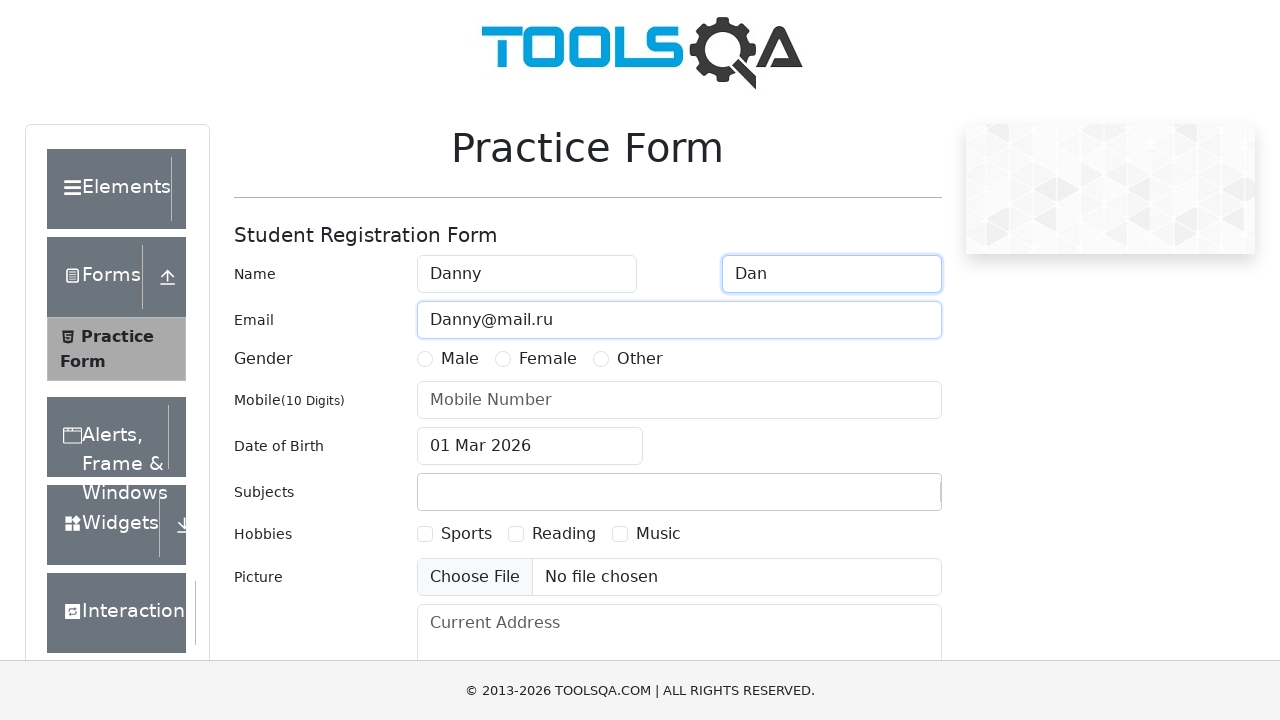

Selected Female gender option at (548, 359) on label[for='gender-radio-2']
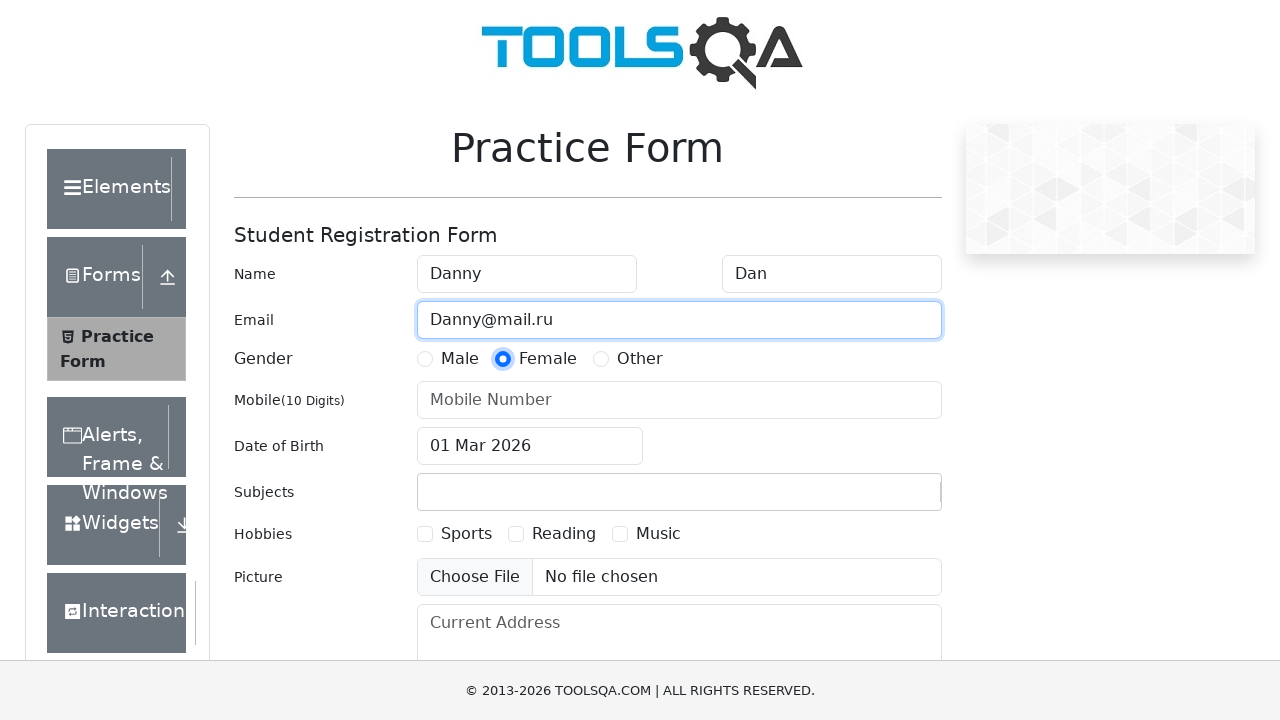

Filled phone number field with '8937170312' on #userNumber
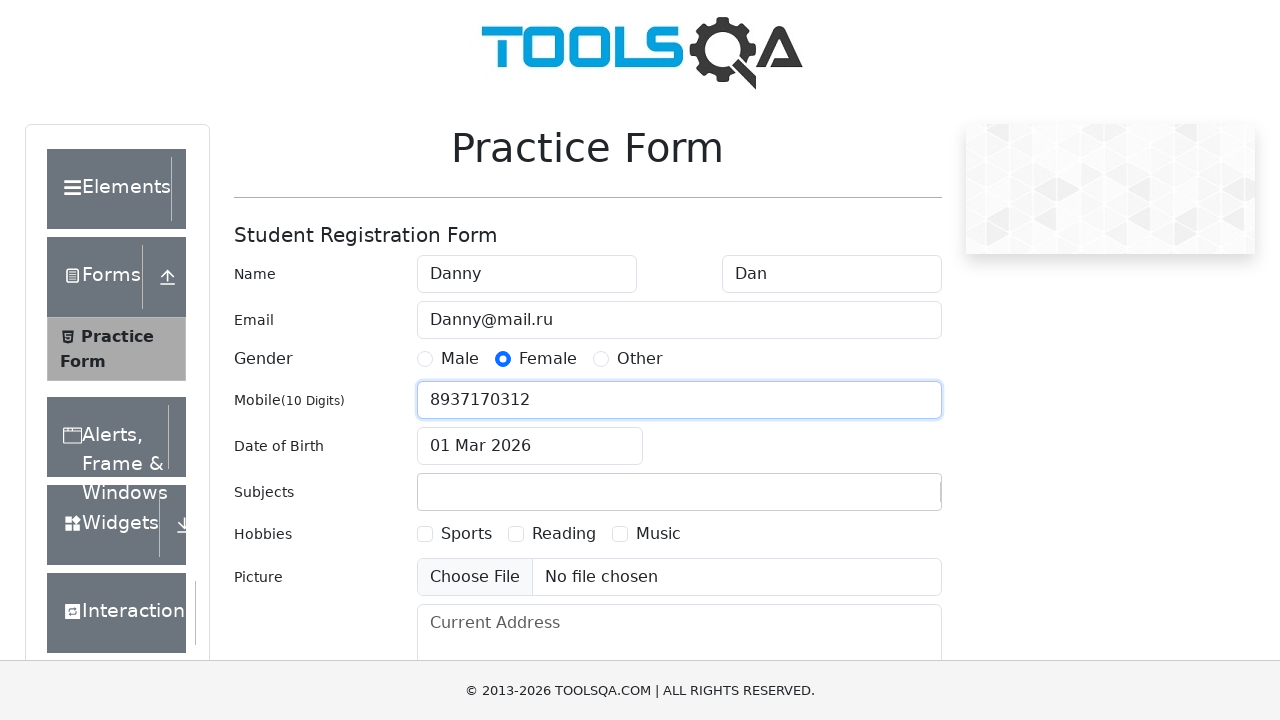

Clicked date of birth input field at (530, 446) on #dateOfBirthInput
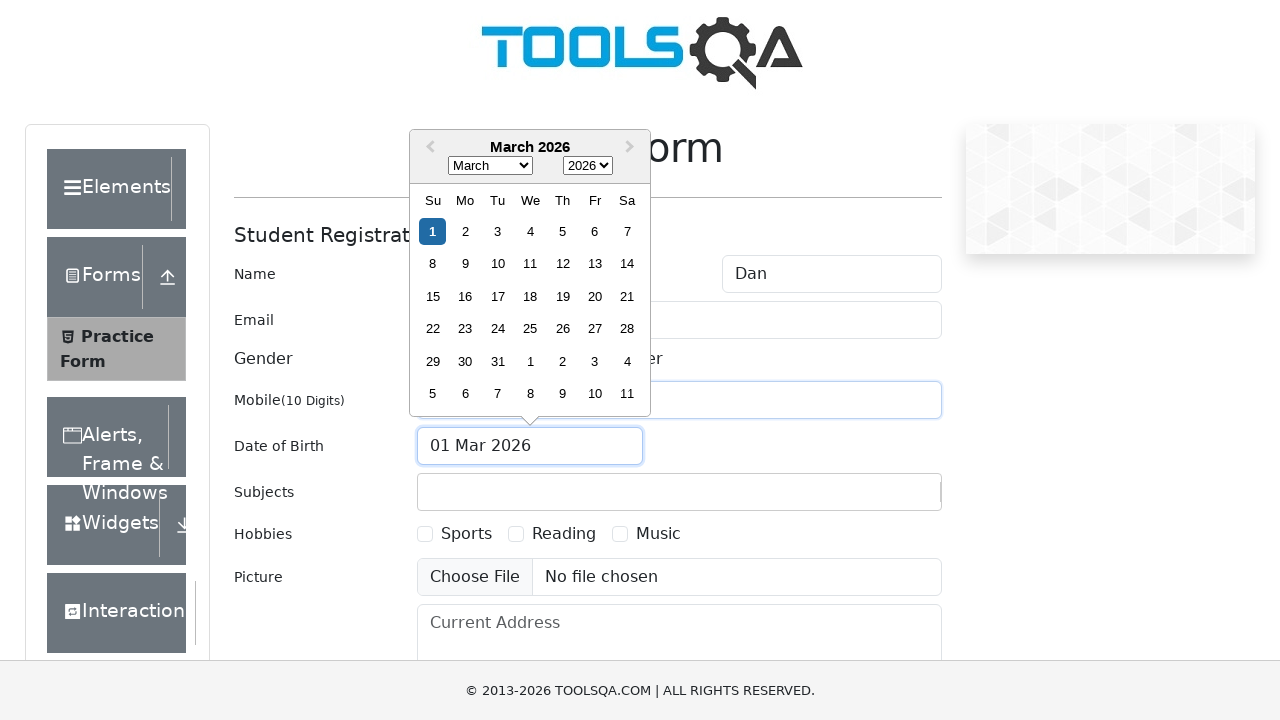

Selected July from month dropdown on .react-datepicker__month-select
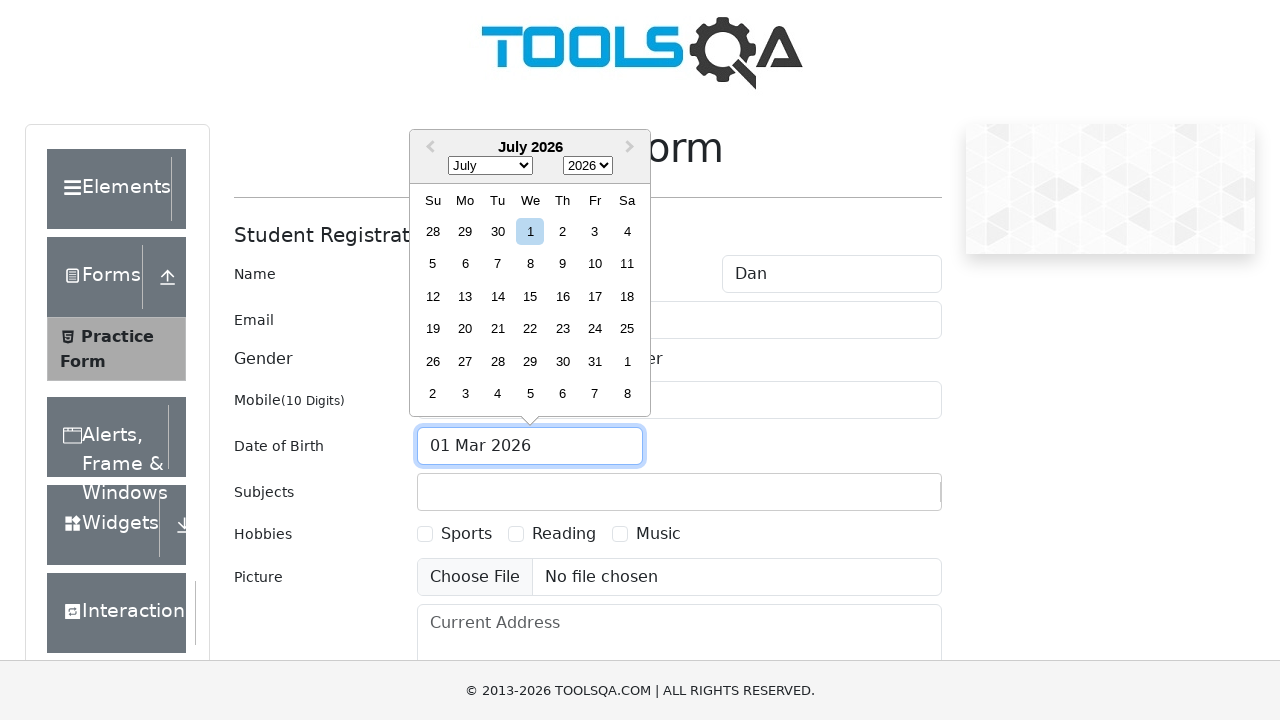

Selected 1988 from year dropdown on .react-datepicker__year-select
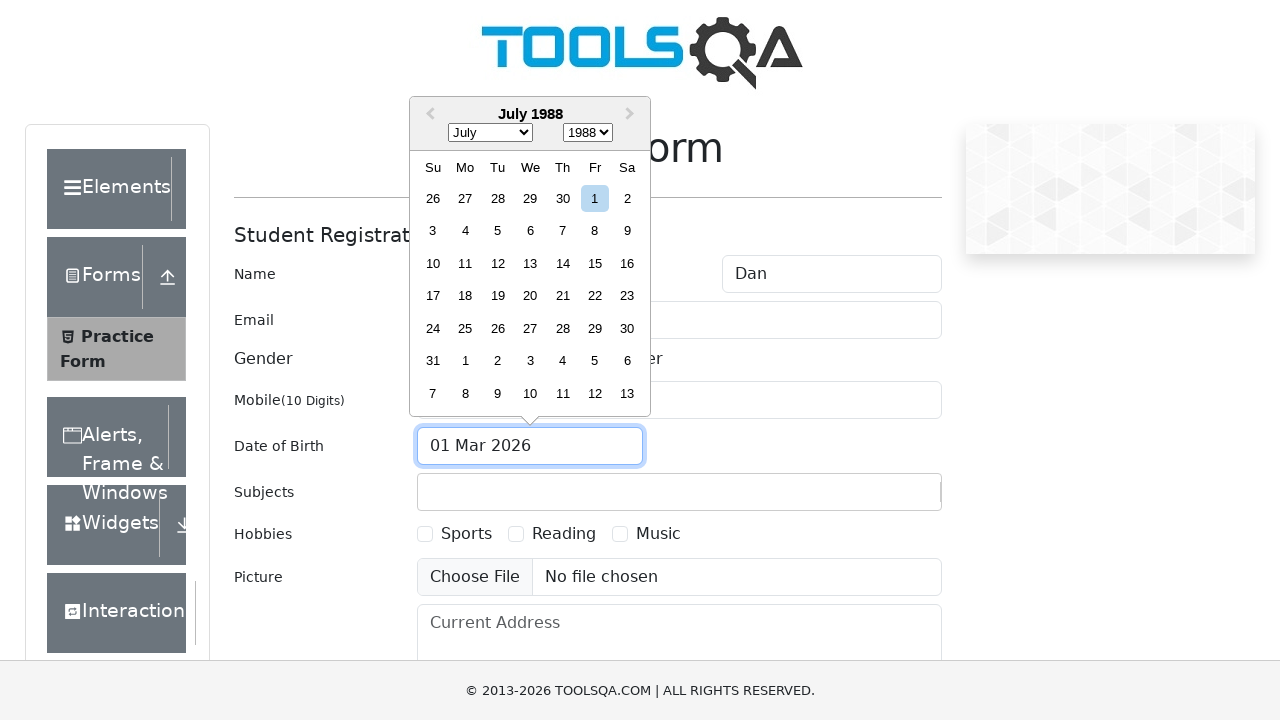

Selected day 29 from date picker at (595, 328) on .react-datepicker__day--029:not(.react-datepicker__day--outside-month)
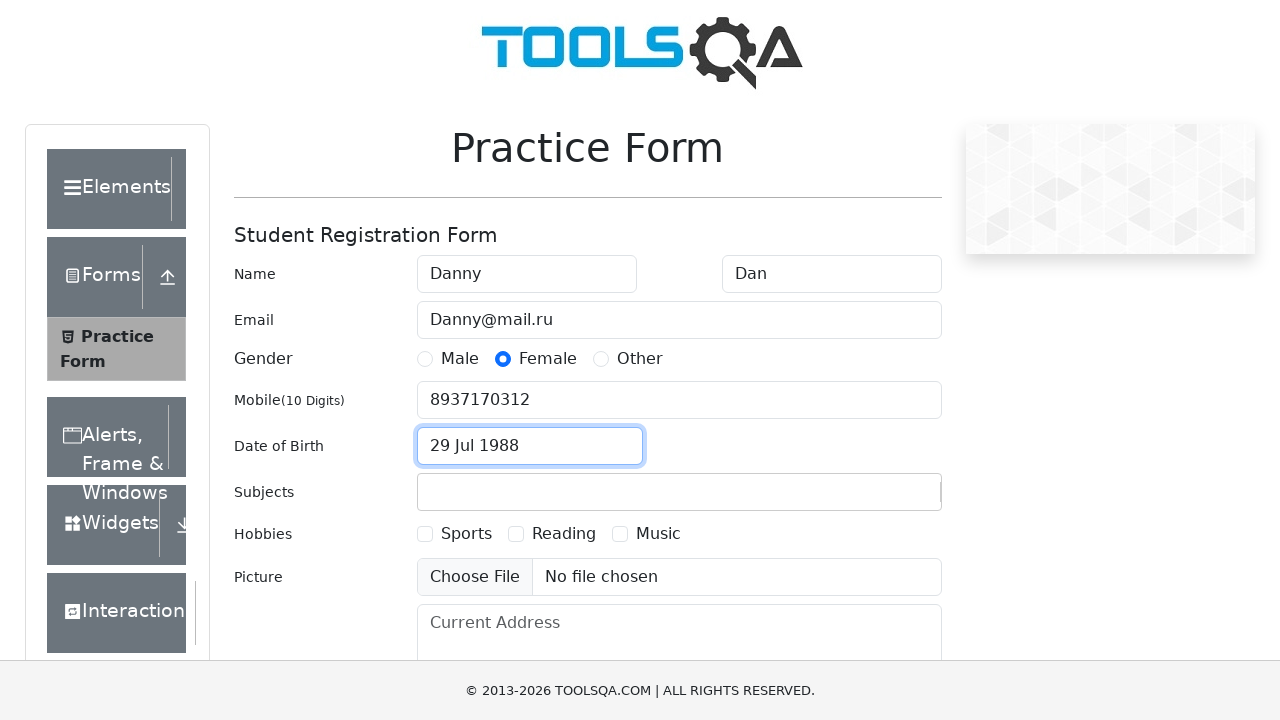

Filled subjects input with 'history' on #subjectsInput
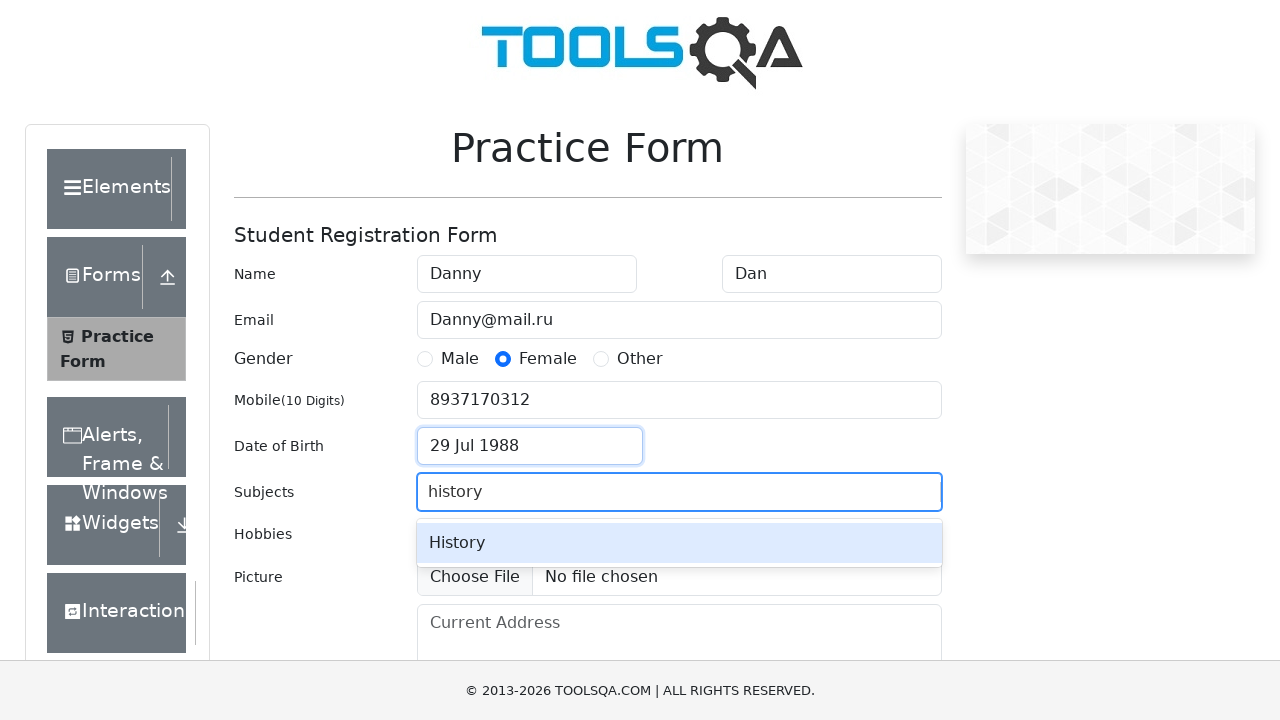

Pressed Enter to add history subject on #subjectsInput
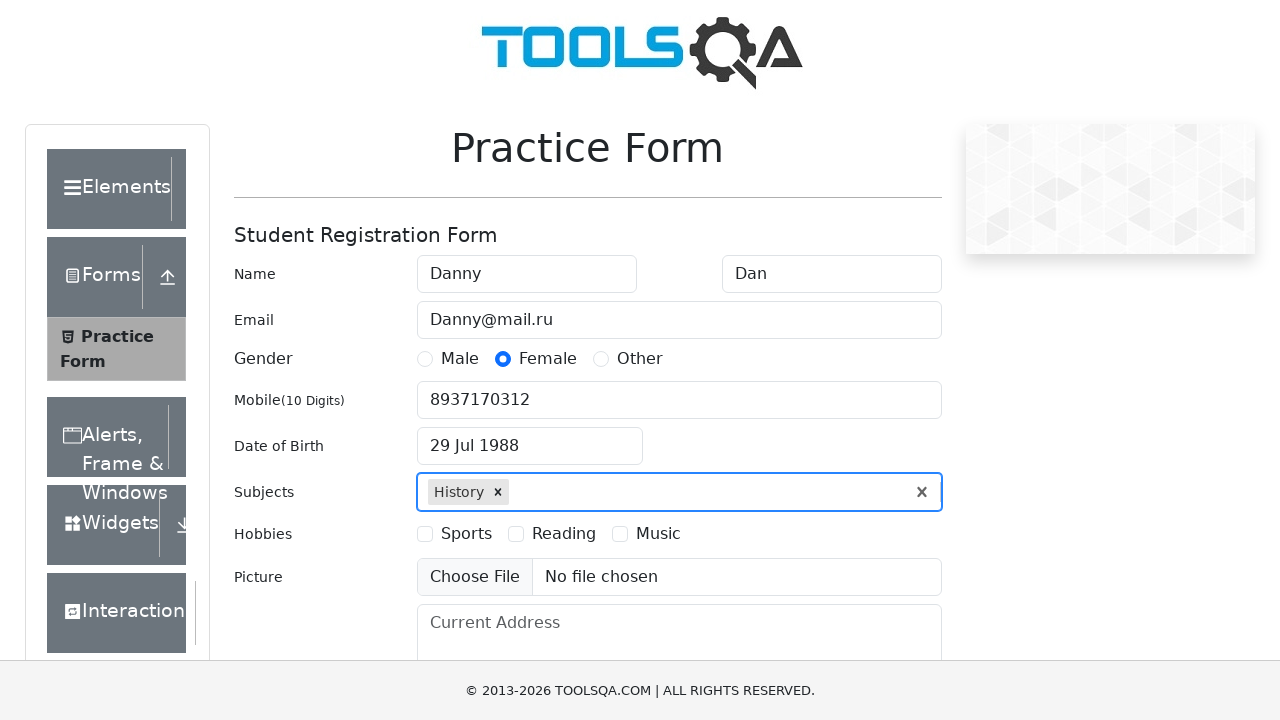

Selected Sports hobby checkbox at (466, 534) on label[for='hobbies-checkbox-1']
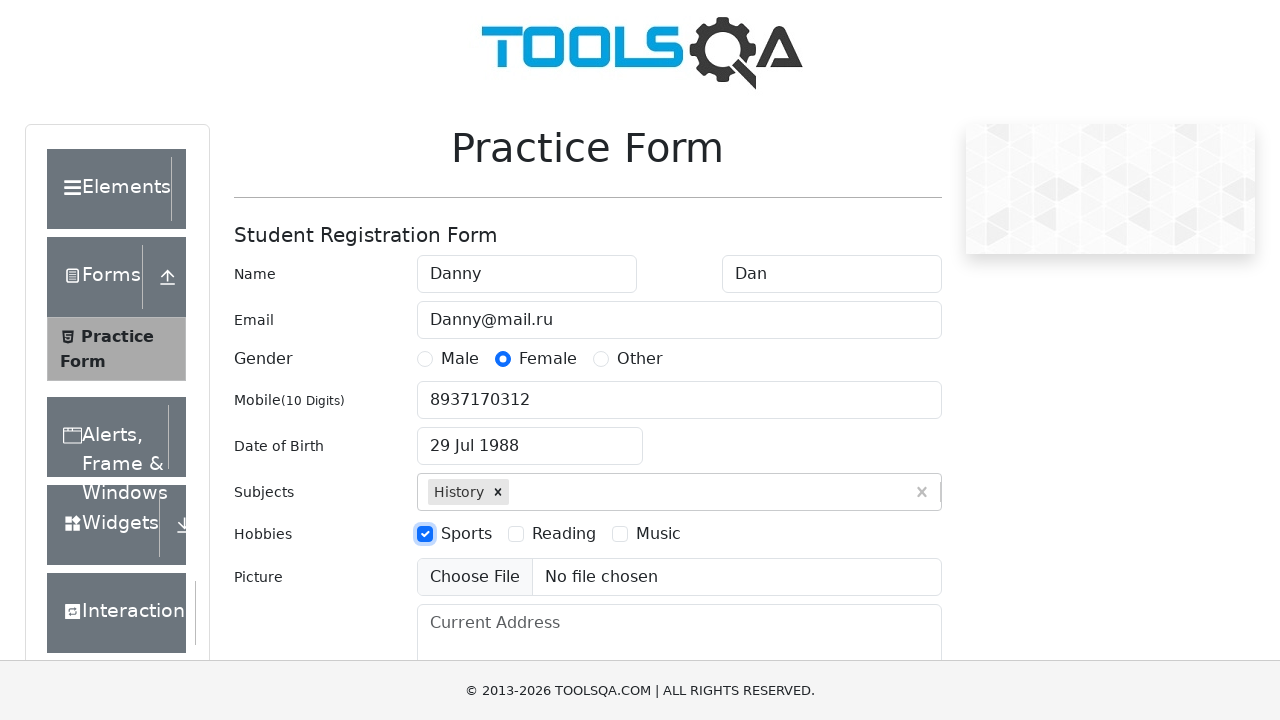

Filled current address field with 'Наметкина' on #currentAddress
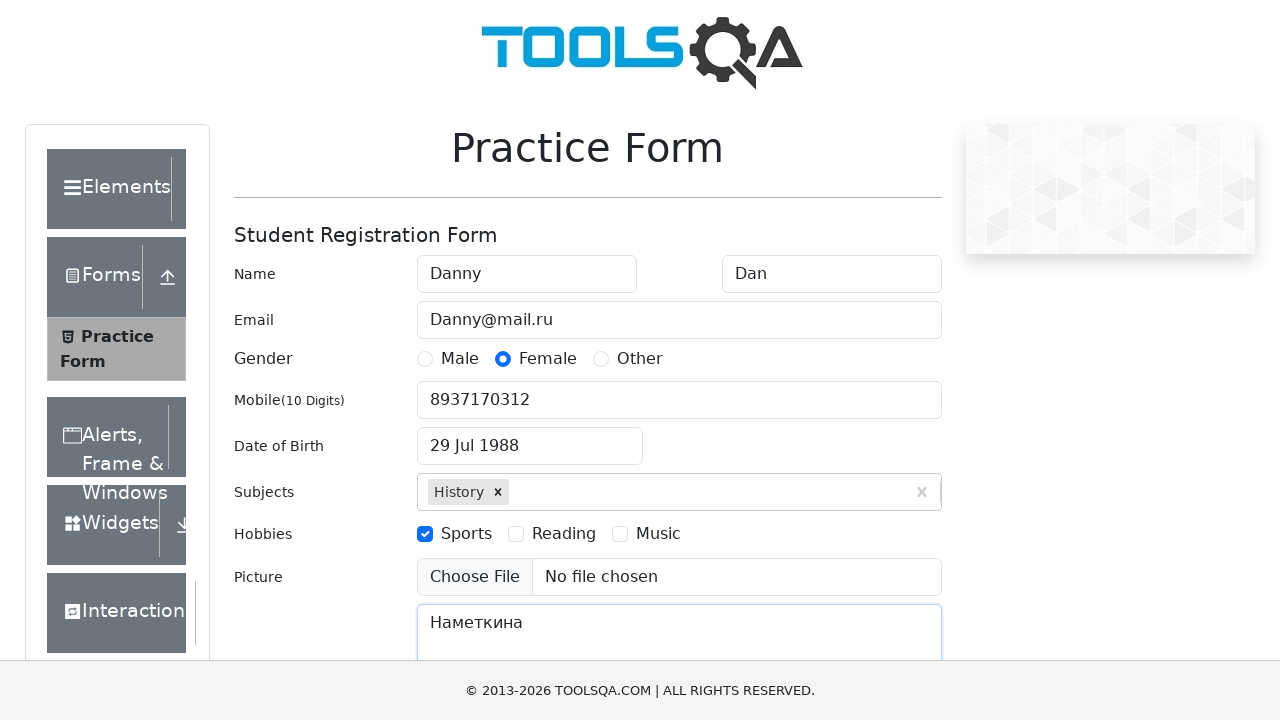

Clicked state dropdown at (527, 437) on #state
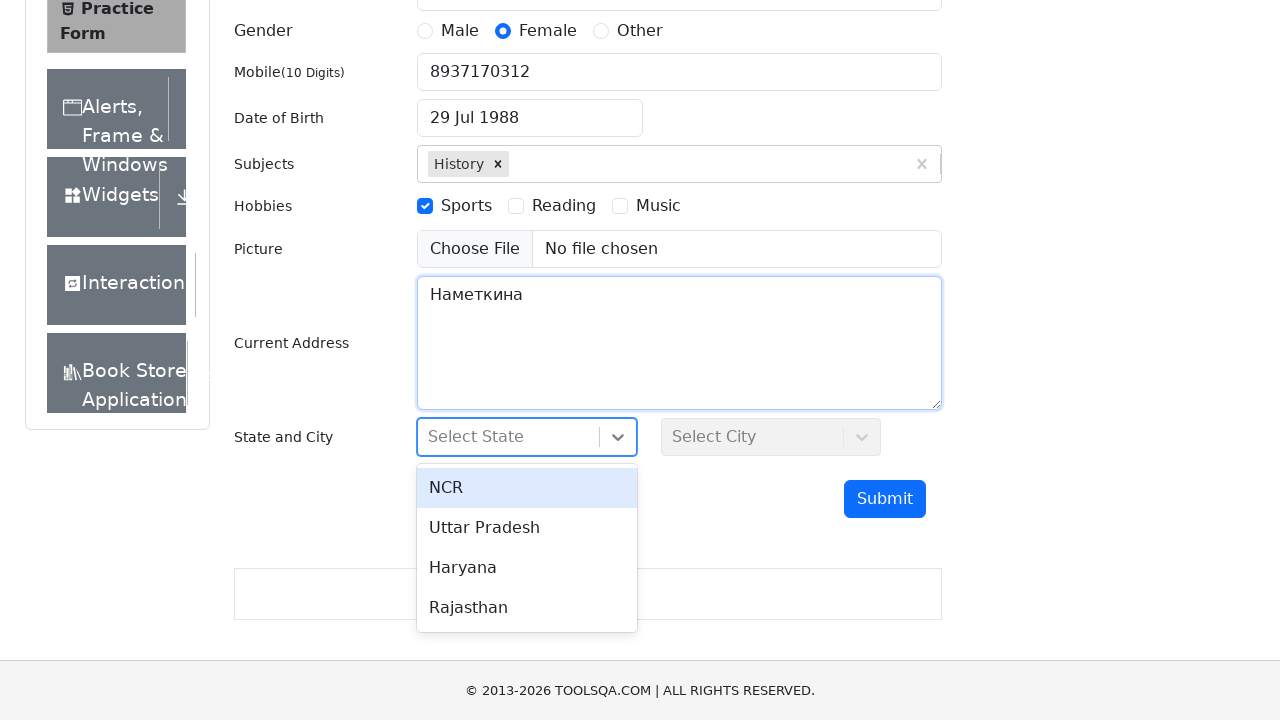

Selected Uttar Pradesh from state options at (527, 528) on #stateCity-wrapper >> text=Uttar Pradesh
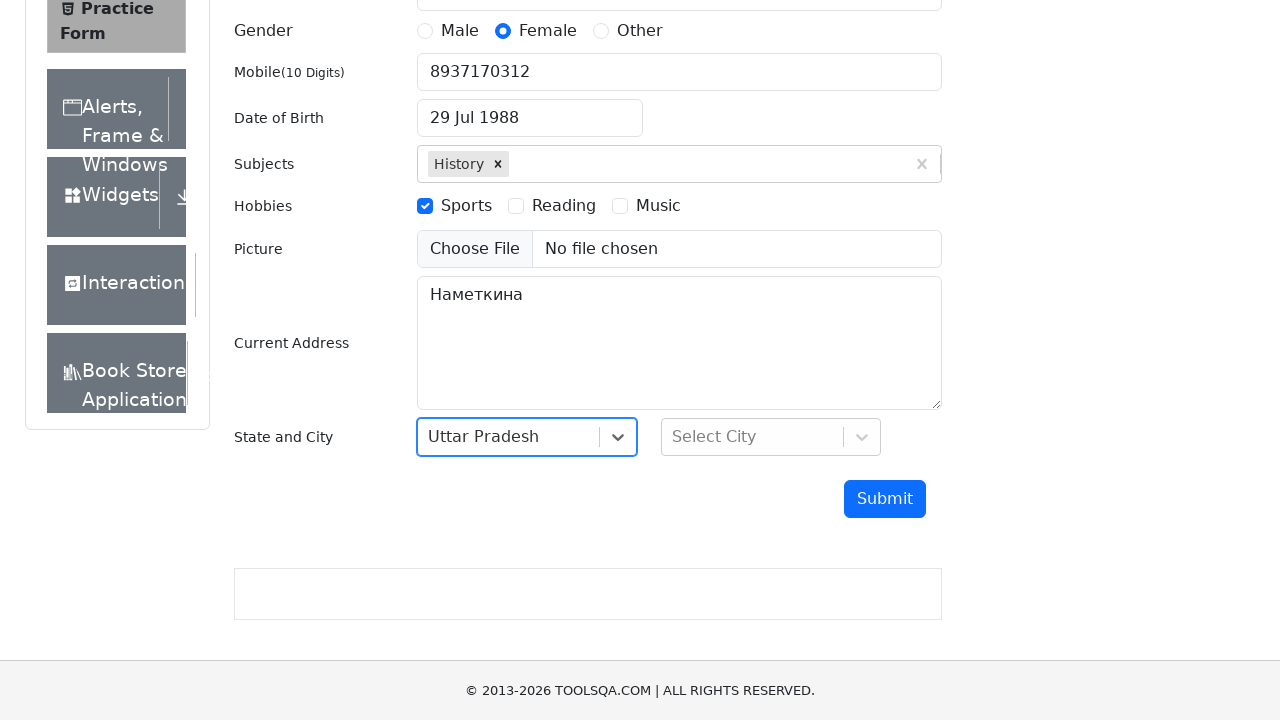

Clicked city dropdown at (771, 437) on #city
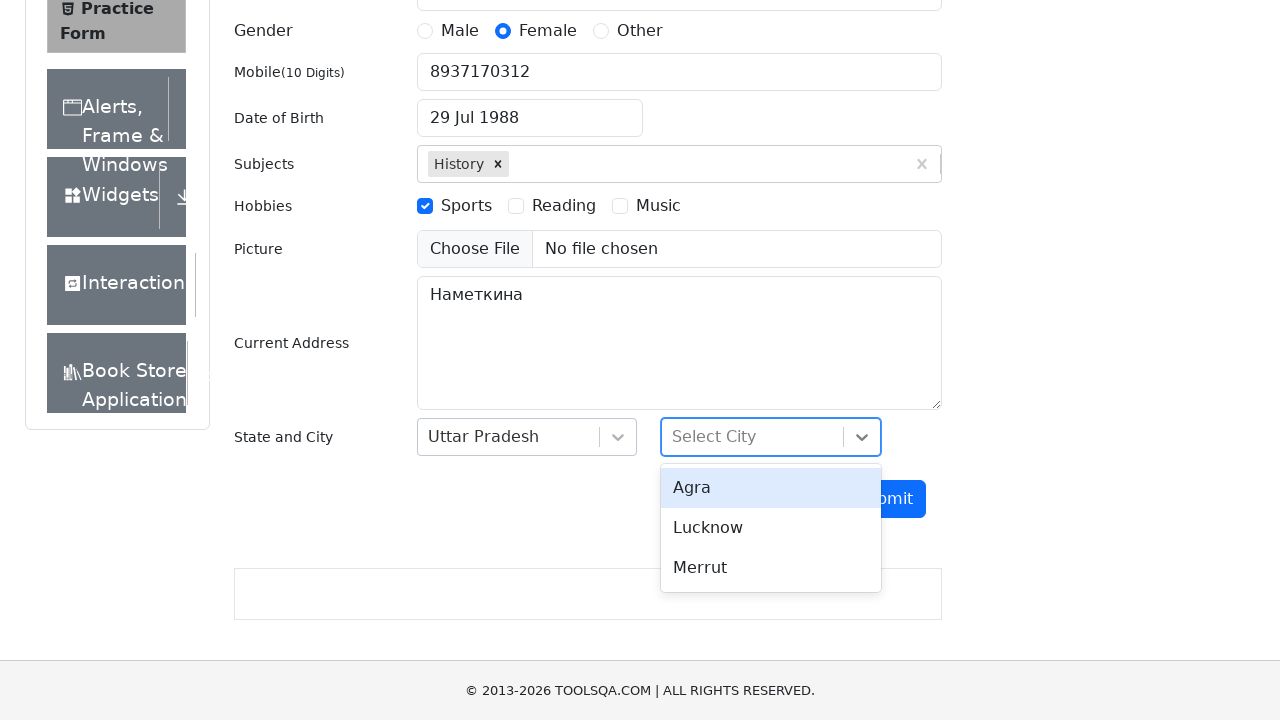

Selected Lucknow from city options at (771, 528) on #stateCity-wrapper >> text=Lucknow
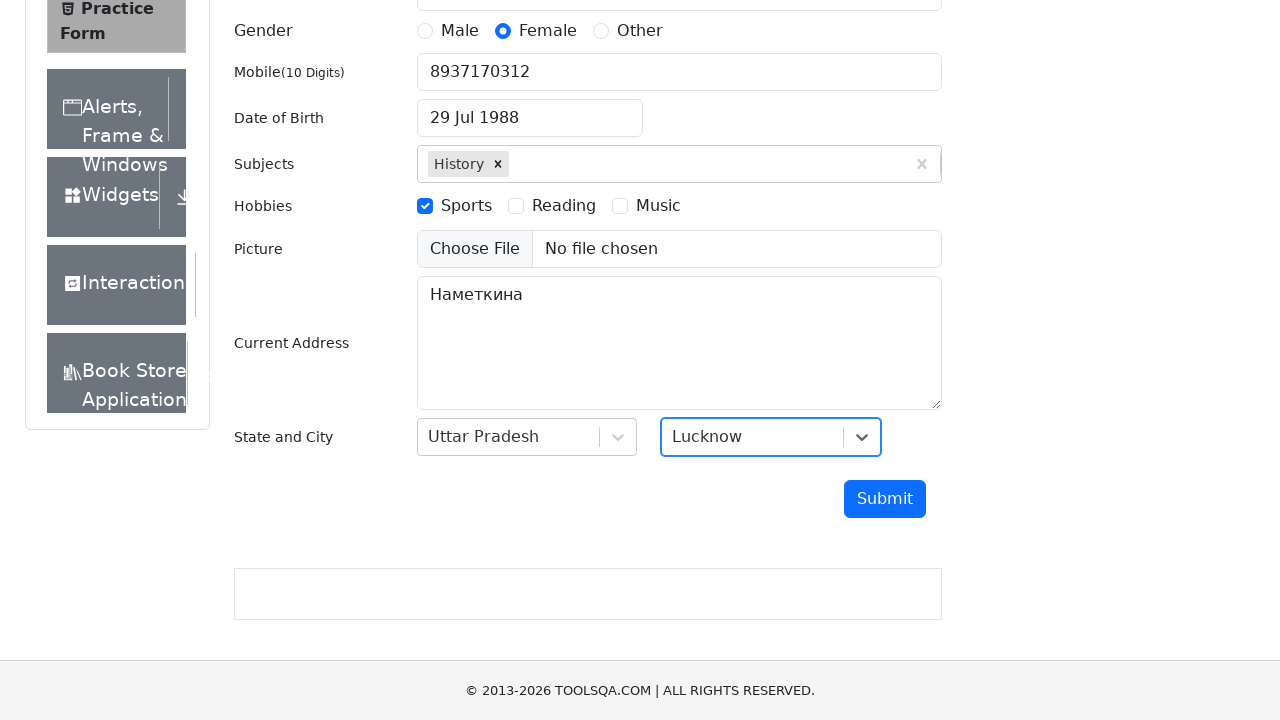

Clicked submit button to submit the form at (885, 499) on #submit
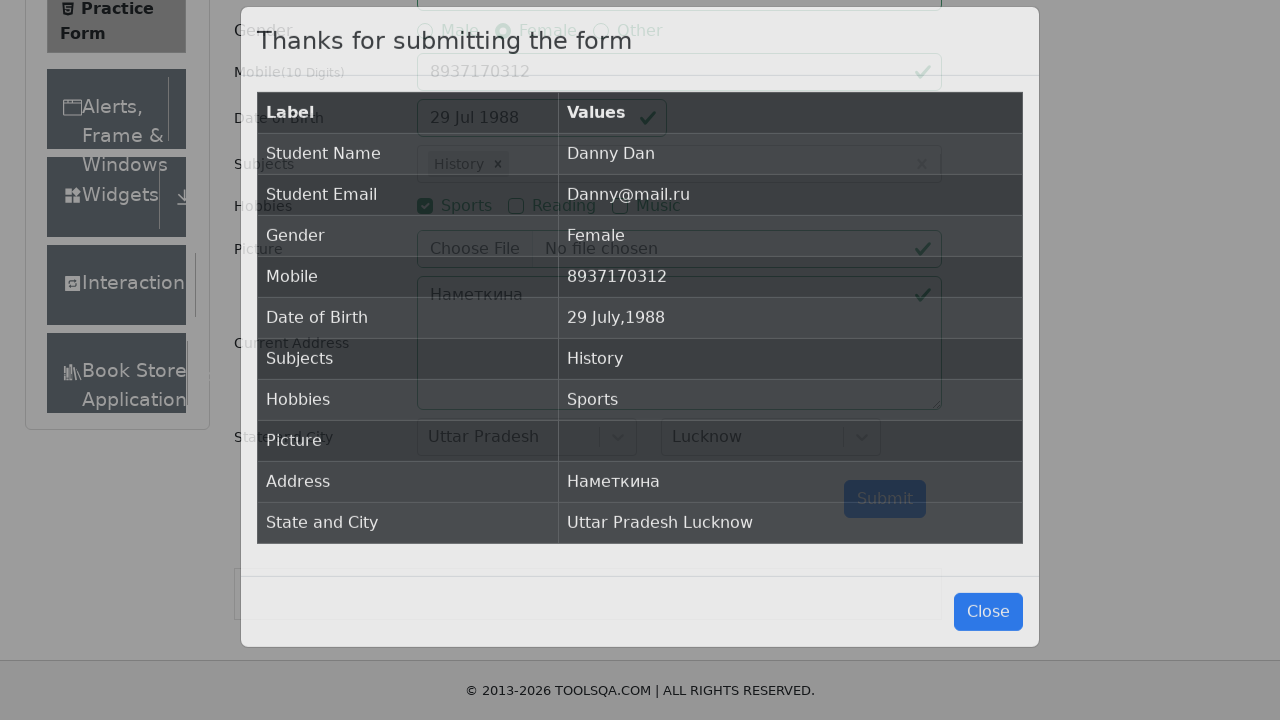

Verified submission confirmation modal appeared
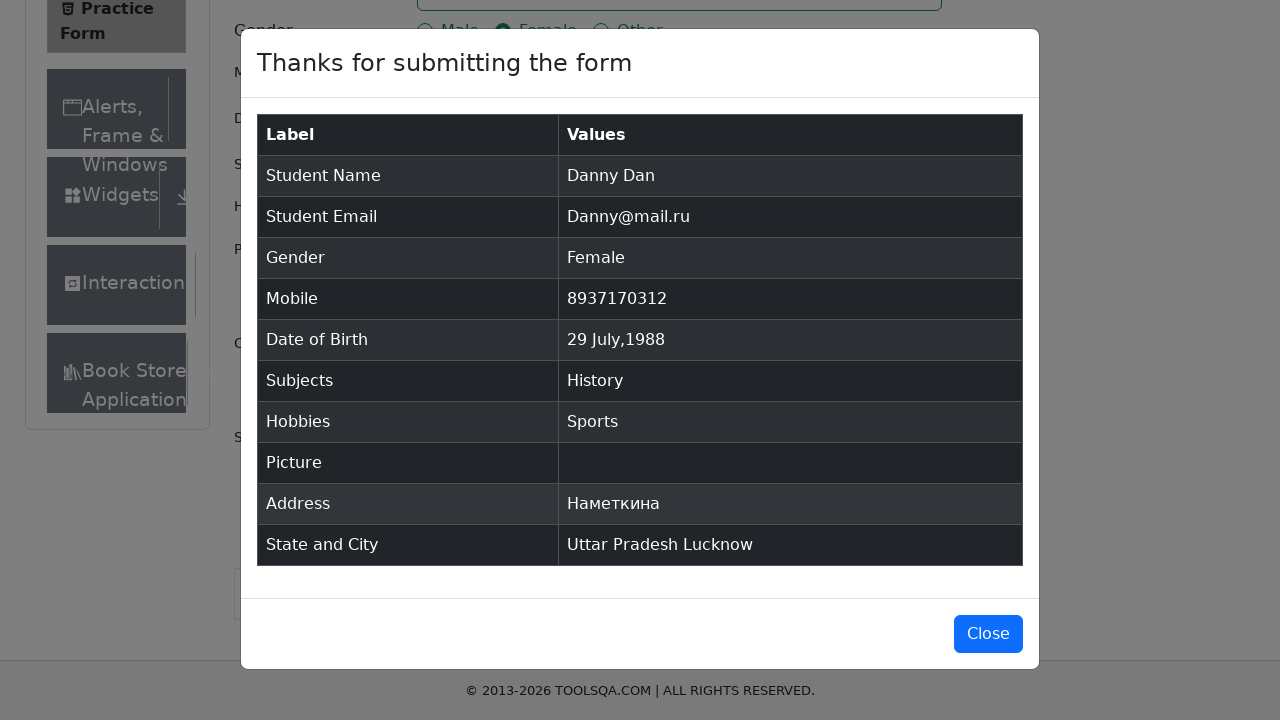

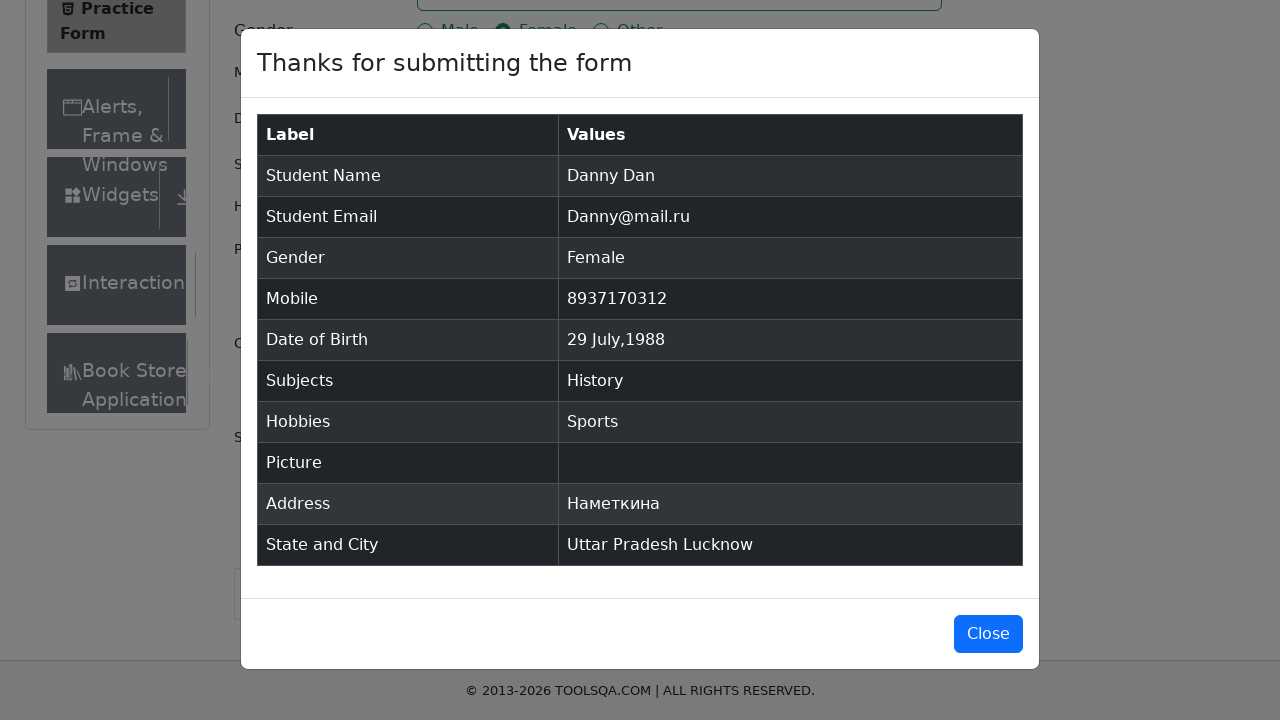